Tests a heating type selector dropdown on a heating calculator by selecting options by value and visible text

Starting URL: https://kermi-fko.ru/raschety/Calc-Rehau-Solelec.aspx

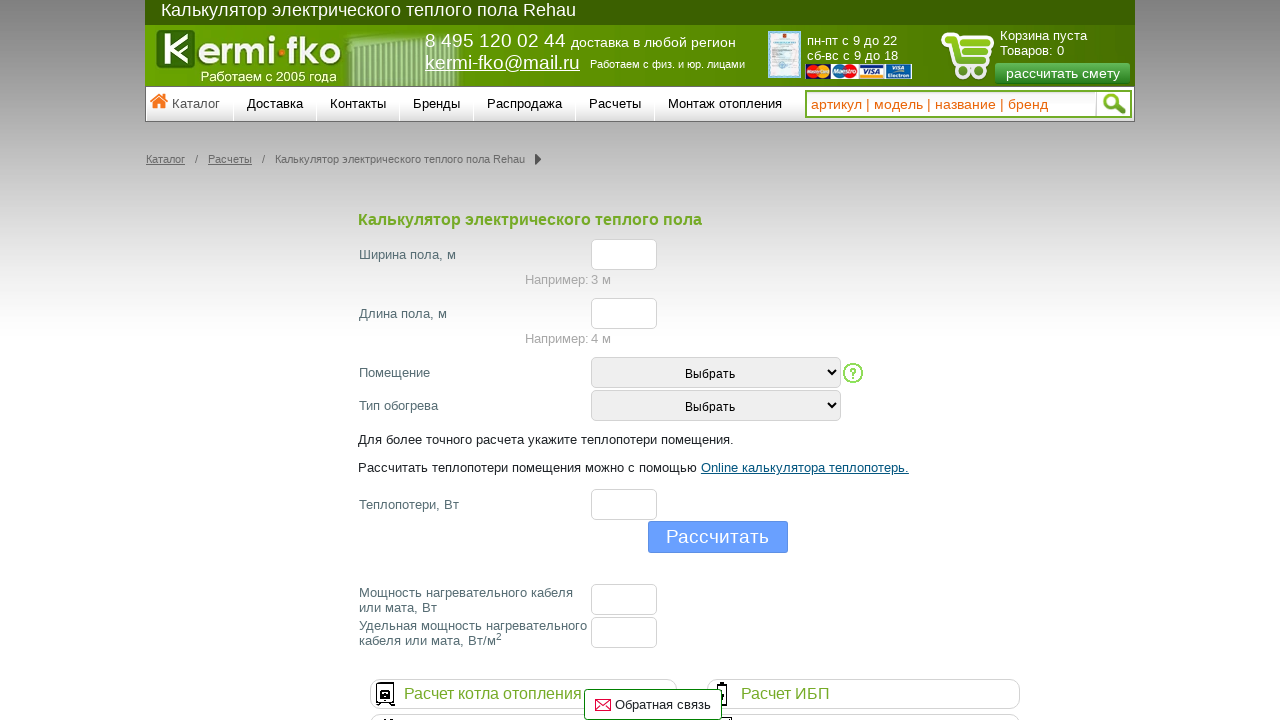

Selected heating type option by value '2' on #heating_type
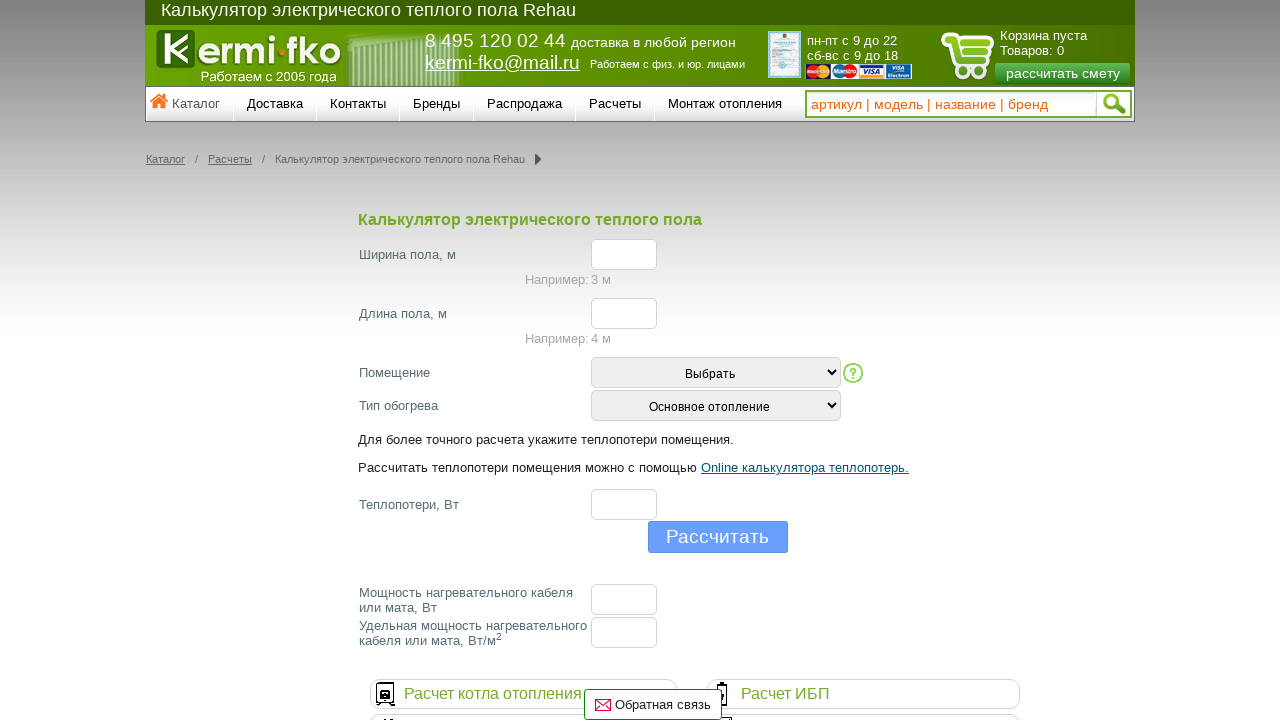

Selected heating type 'Основное отопление' (Main heating) by visible text on #heating_type
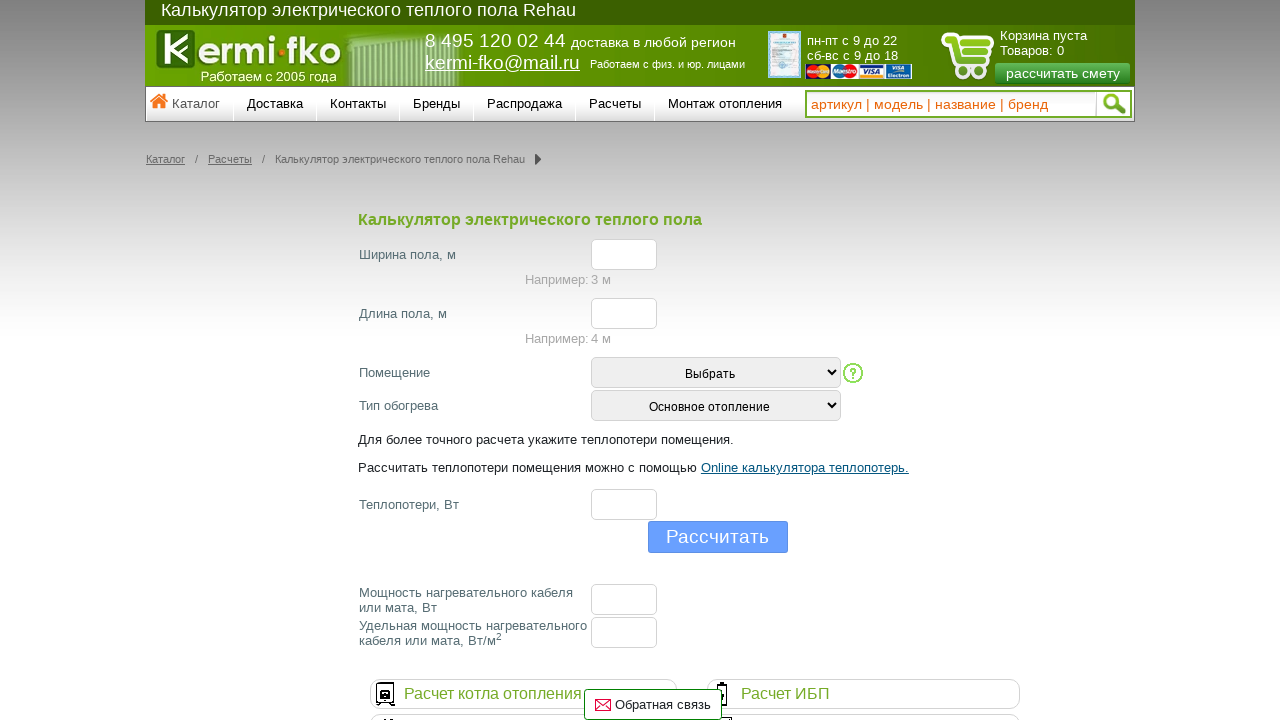

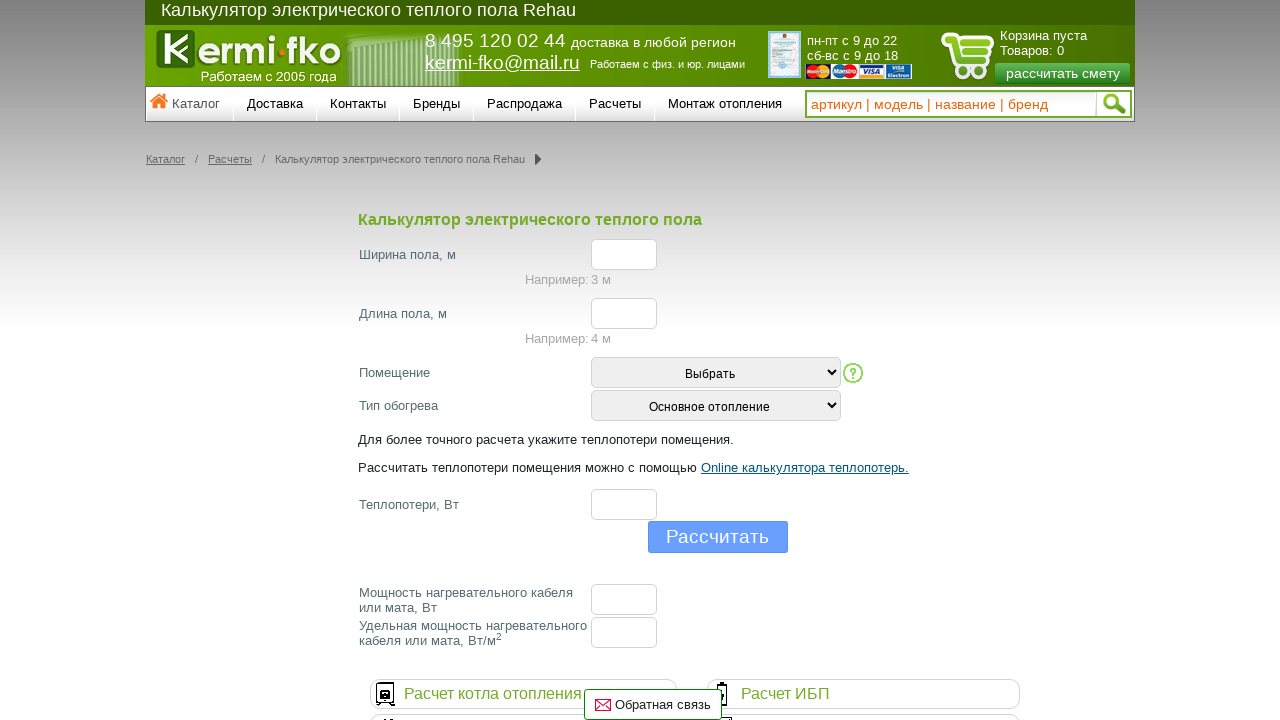